Navigates to the Jaguar India website and retrieves basic page information including the page title, current URL, and page source to verify the page loaded correctly.

Starting URL: https://www.jaguar.in/index.html

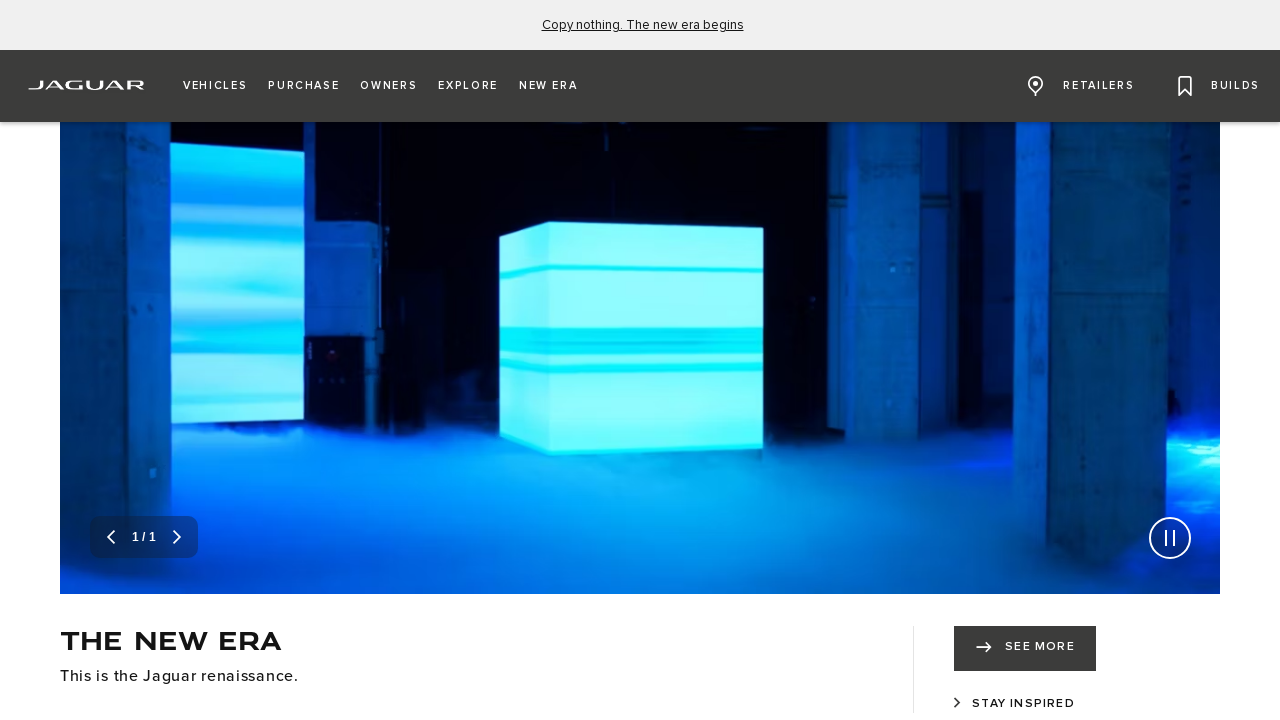

Waited for page DOM content to load
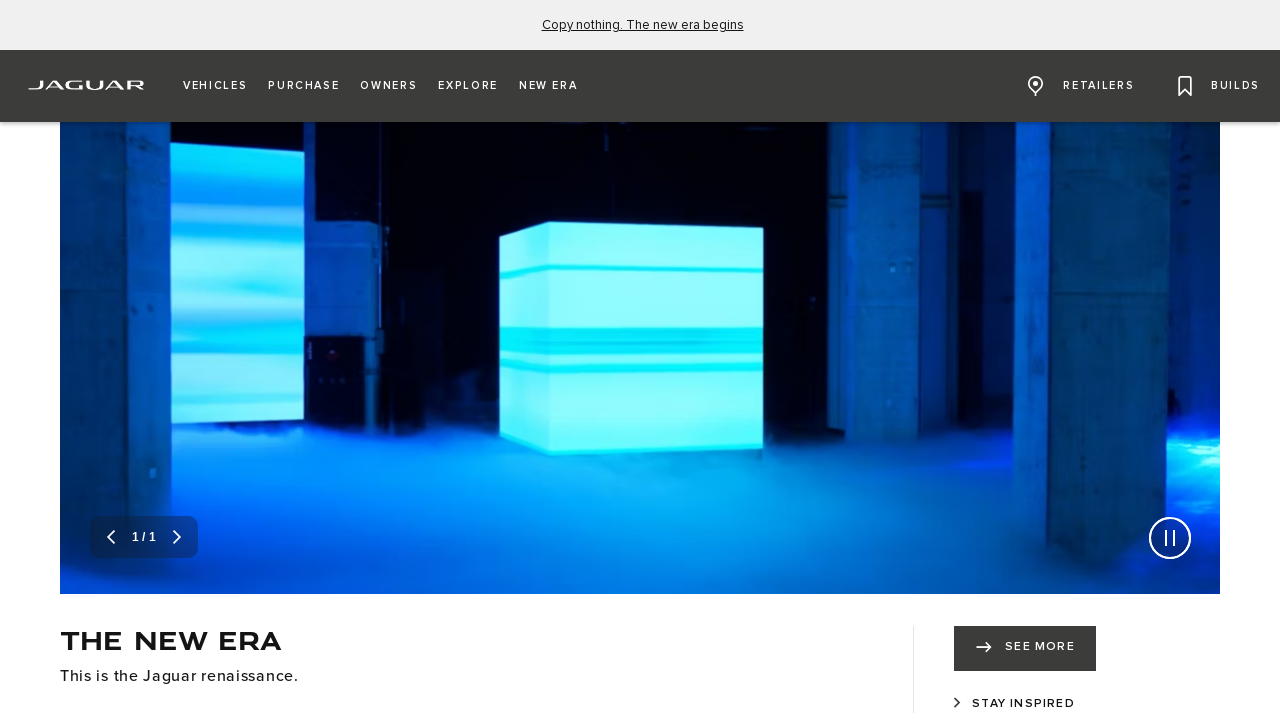

Retrieved page title: Jaguar | Inspire Like No Other | Challenge Convention
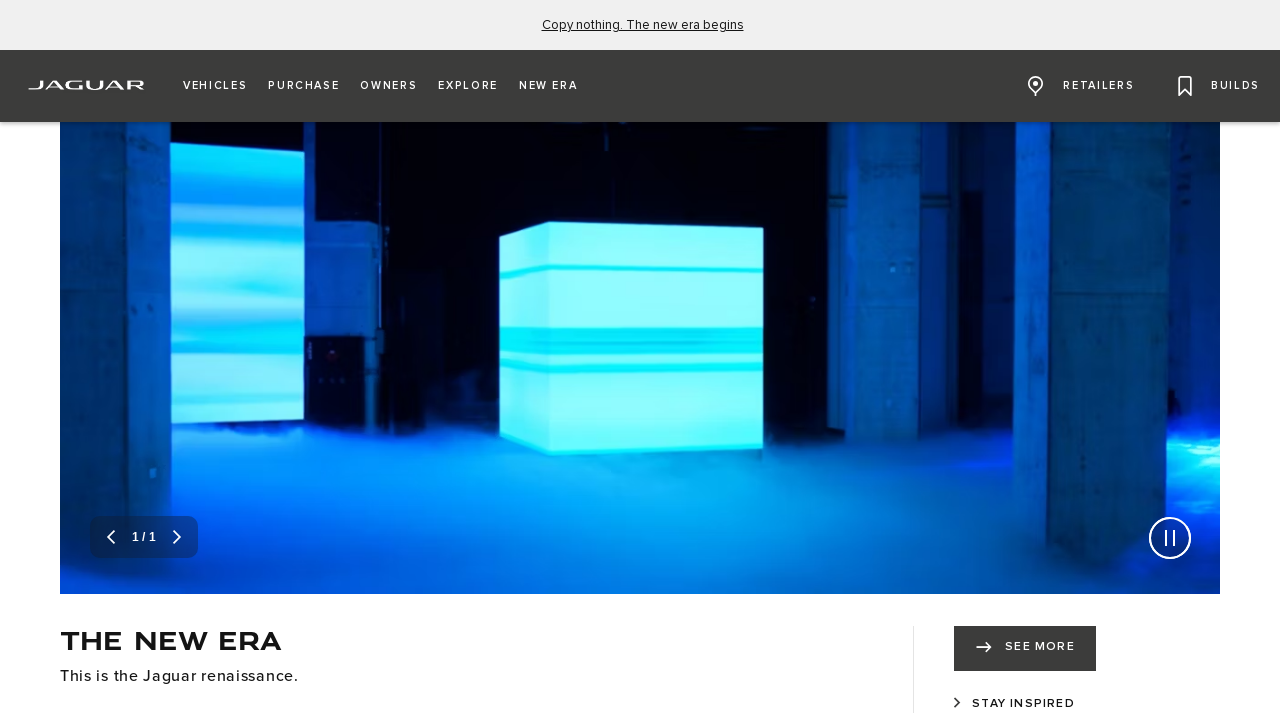

Retrieved current URL: https://www.jaguar.com/en-in/jdx/index.html
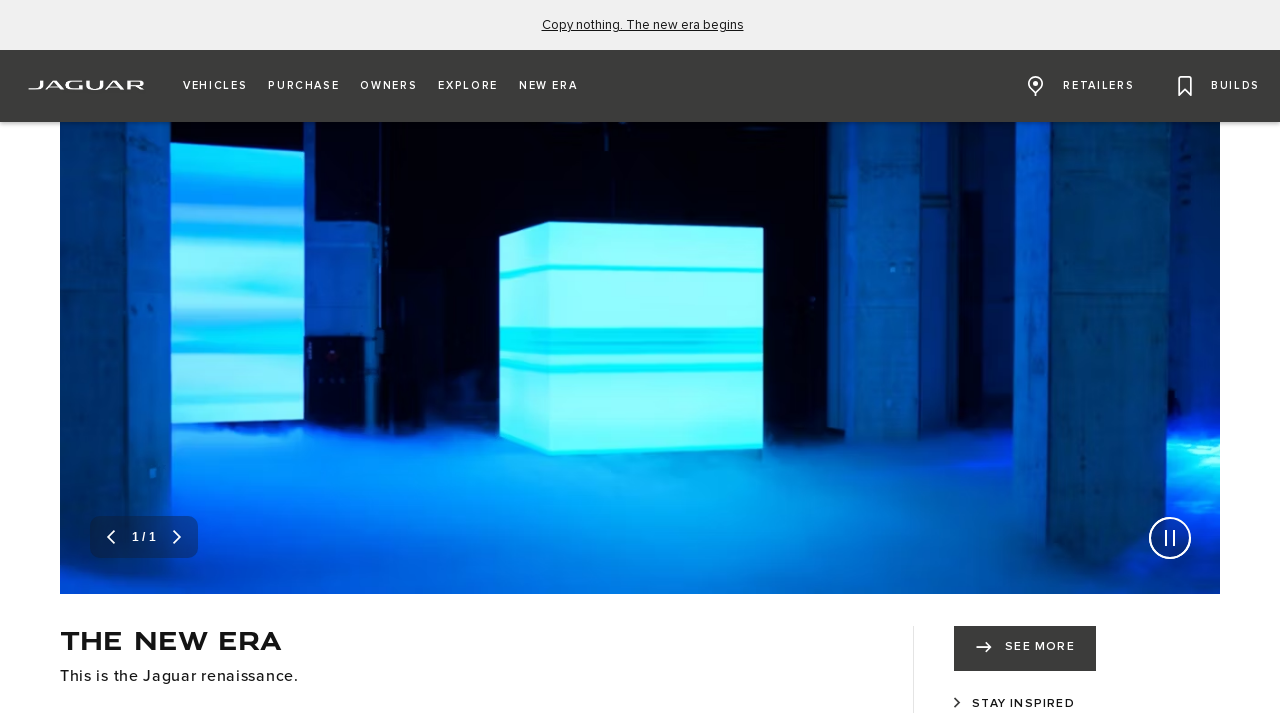

Retrieved page source (554277 characters)
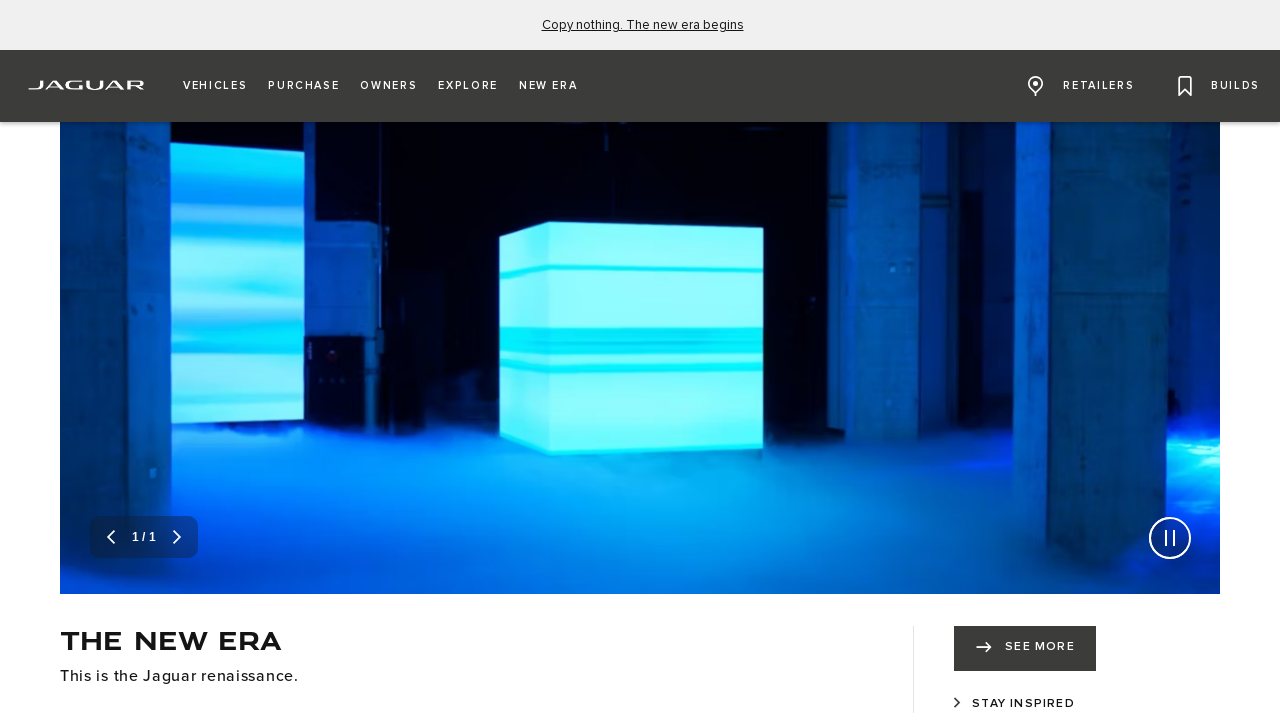

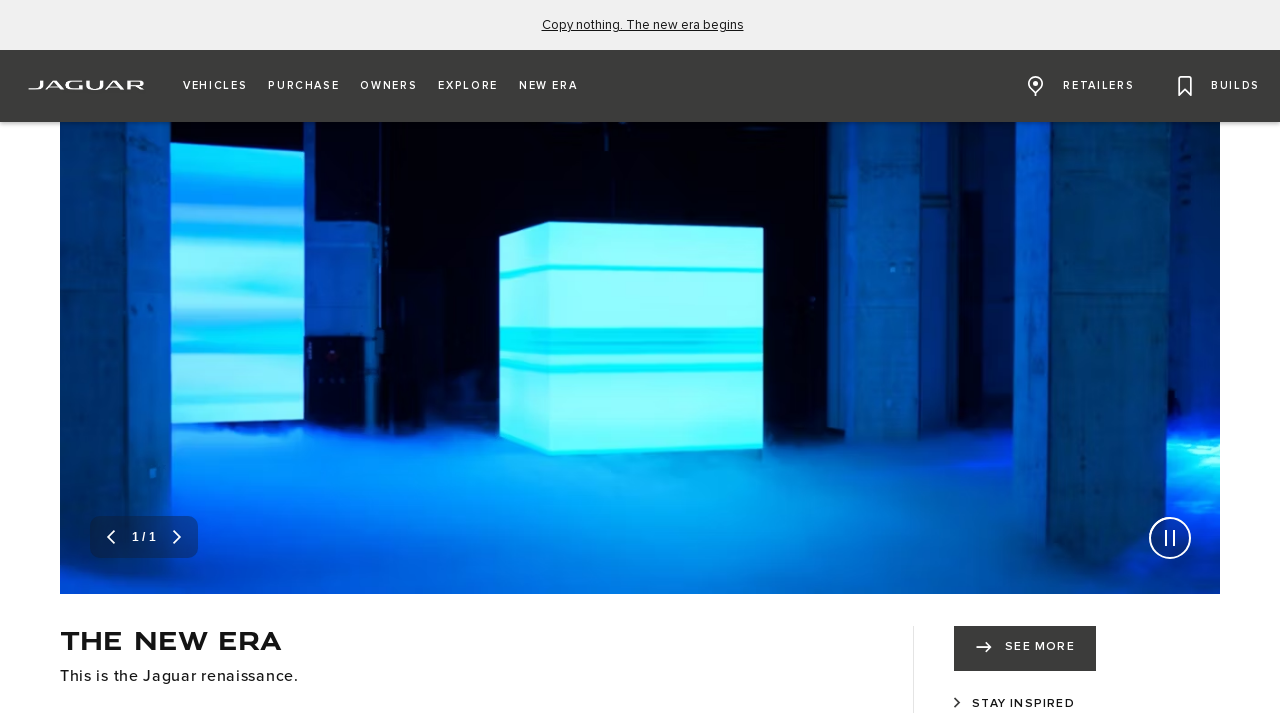